Tests a text box form by filling in user details (name, email, addresses) and submitting the form

Starting URL: https://demoqa.com/text-box

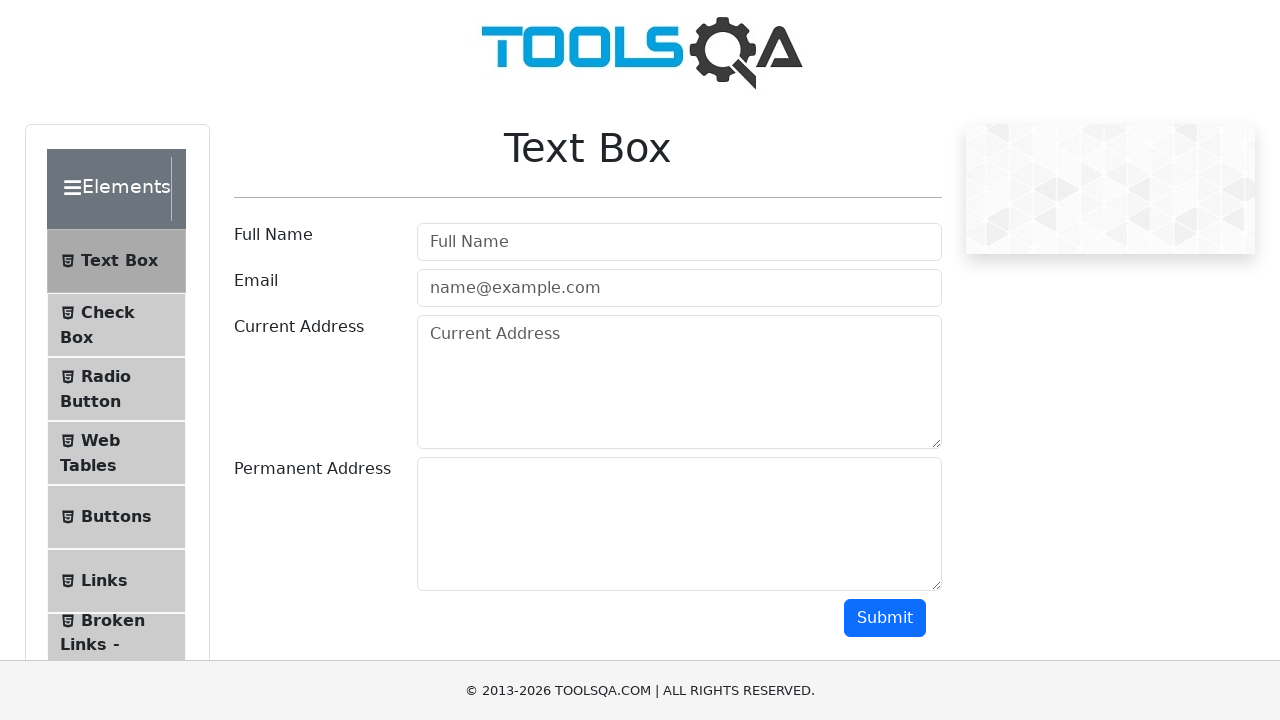

Filled user name field with 'Sri Rama' on #userName
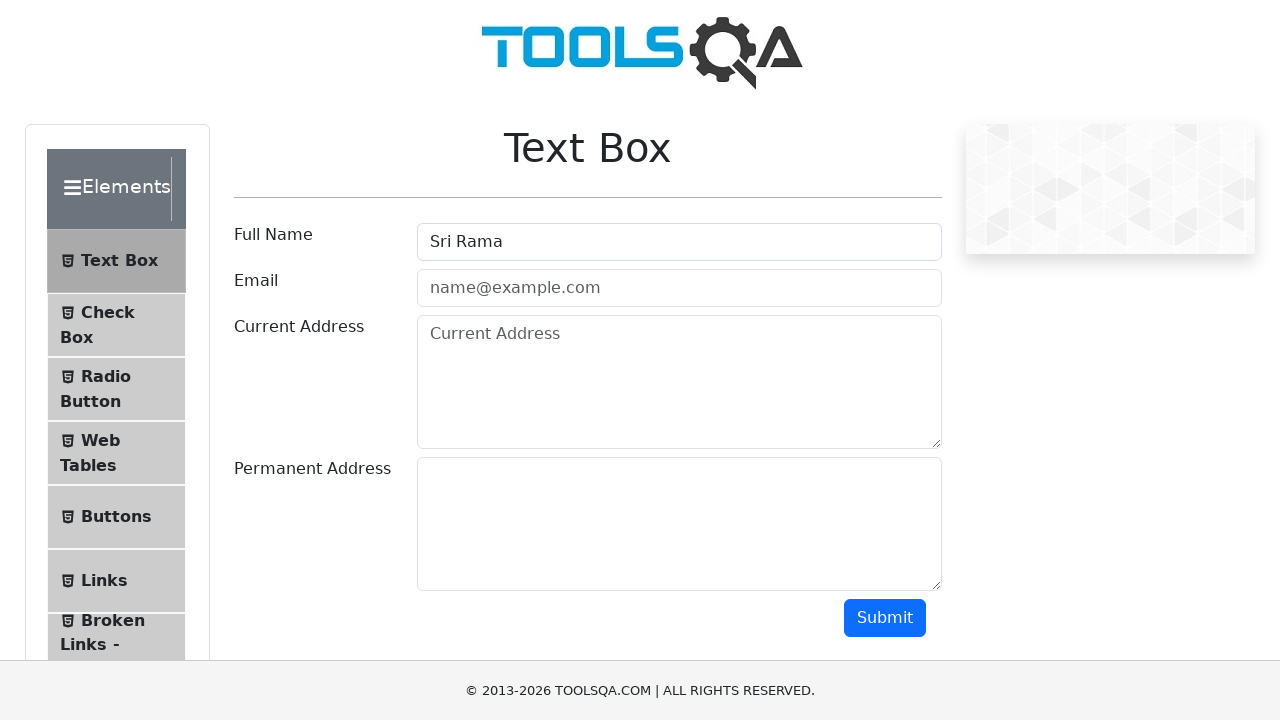

Filled email field with 'srirama@gmail.com' on #userEmail
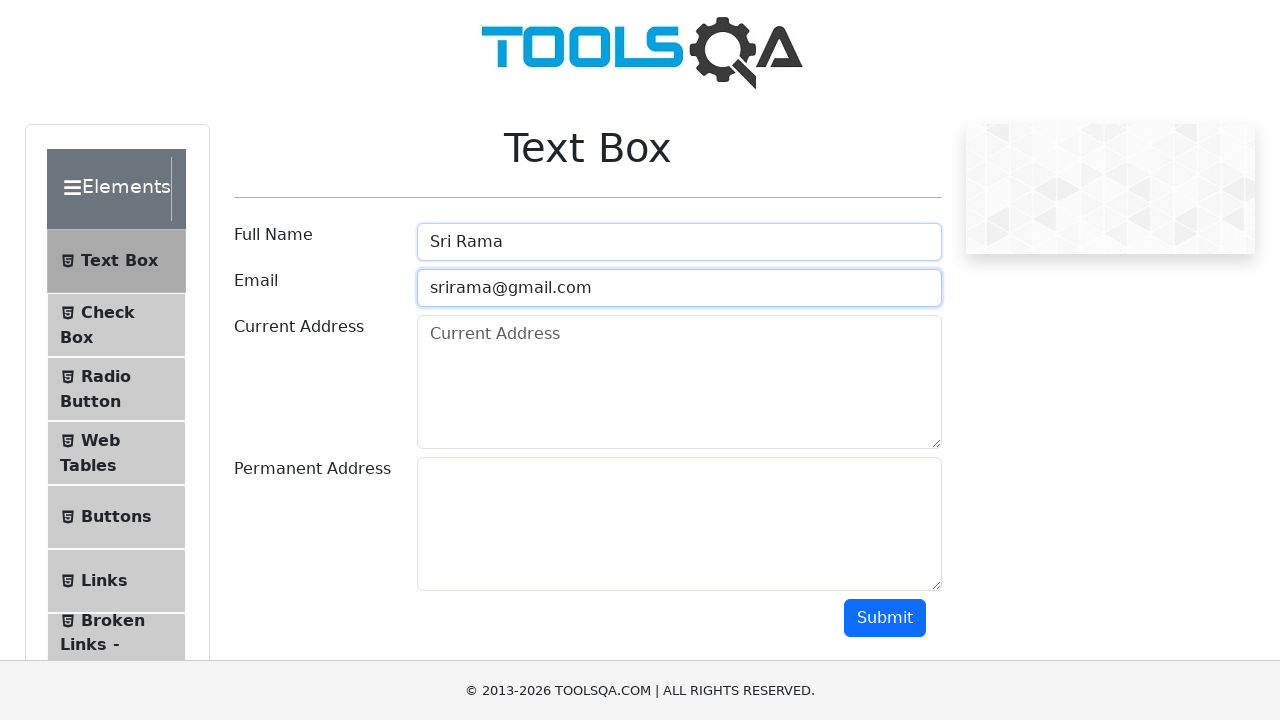

Filled current address field with '012345 Seshu Seyana complex, vaikunta' on #currentAddress
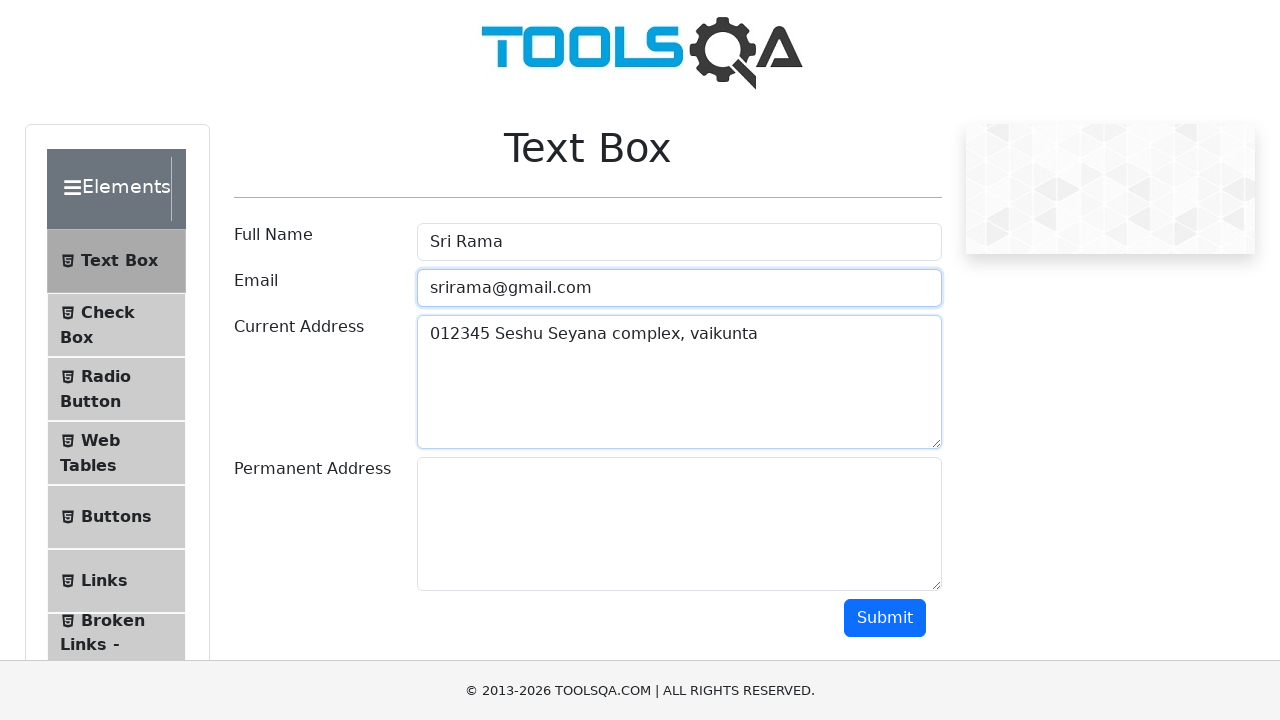

Filled permanent address field with '012345 Seshu Seyana complex, vaikunta' on #permanentAddress
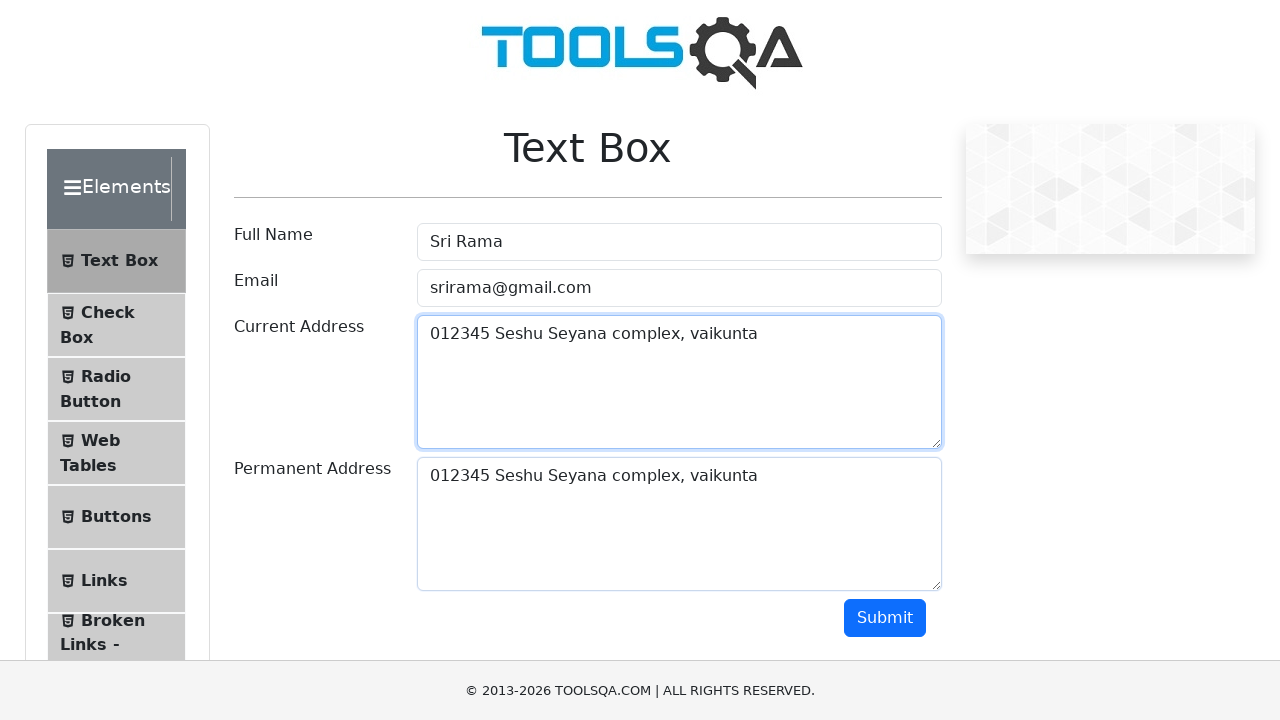

Clicked submit button to submit the form at (885, 618) on xpath=//*[@id='submit']
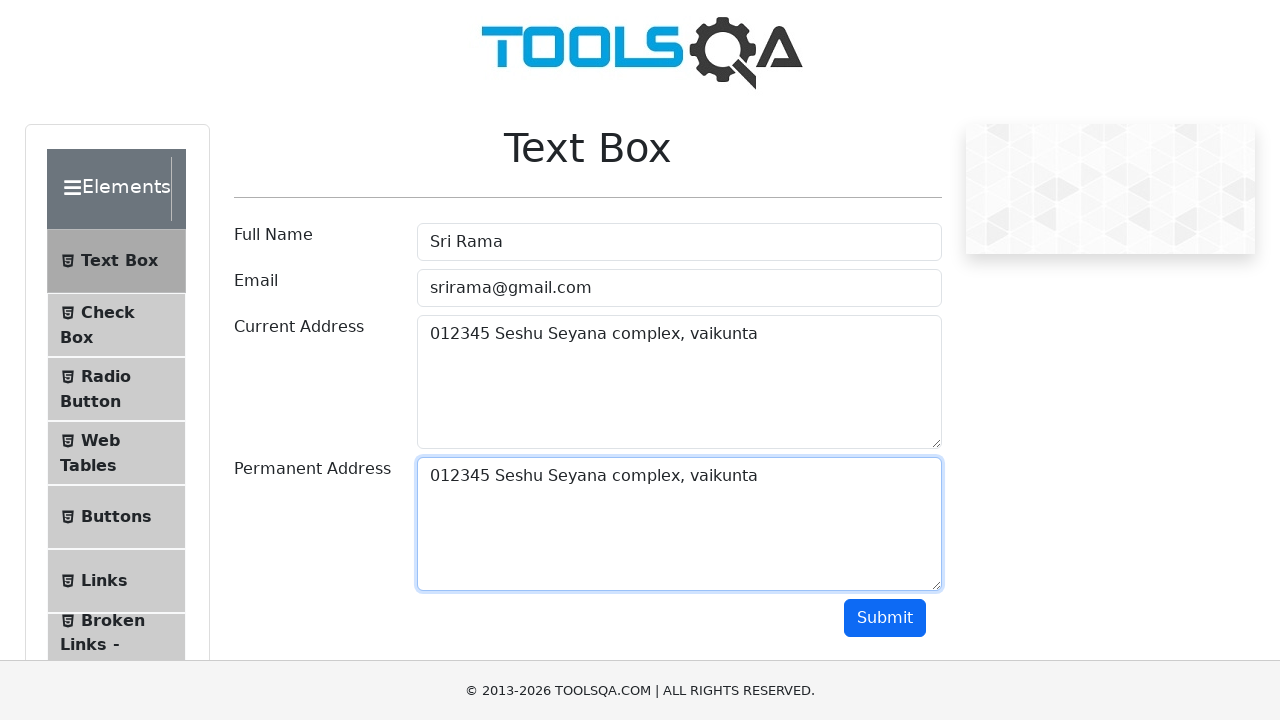

Waited for form submission to complete
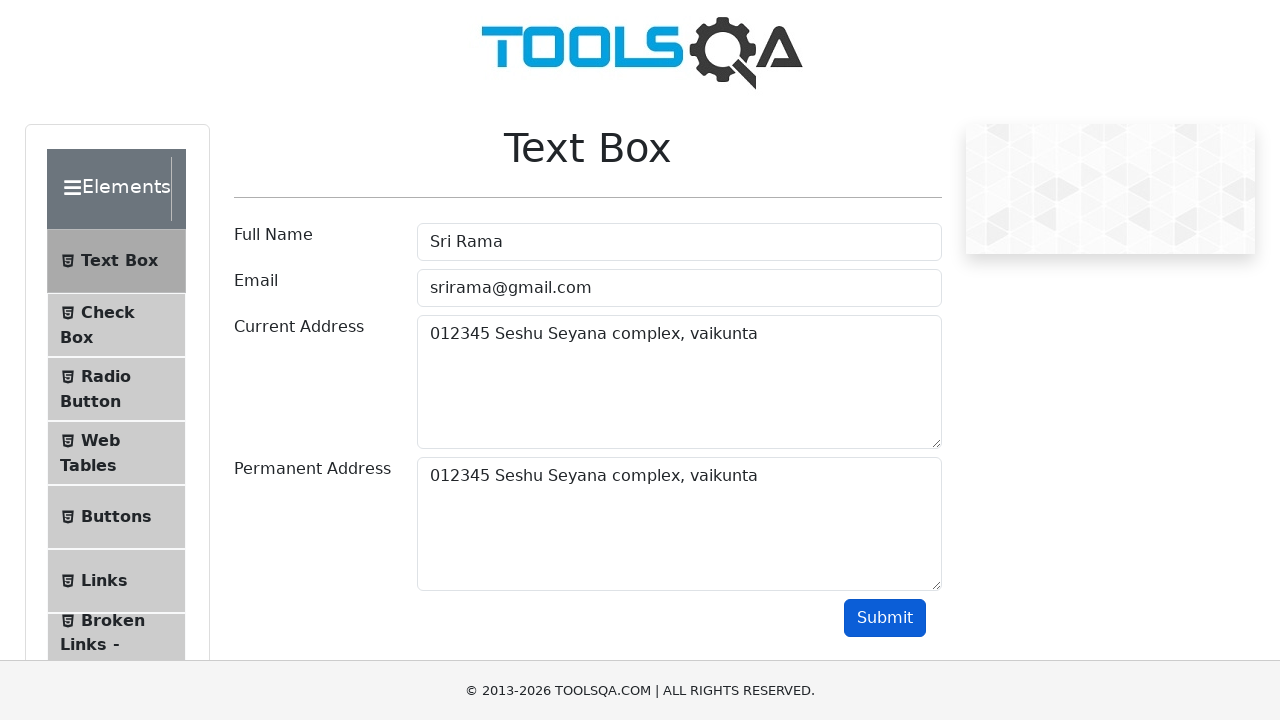

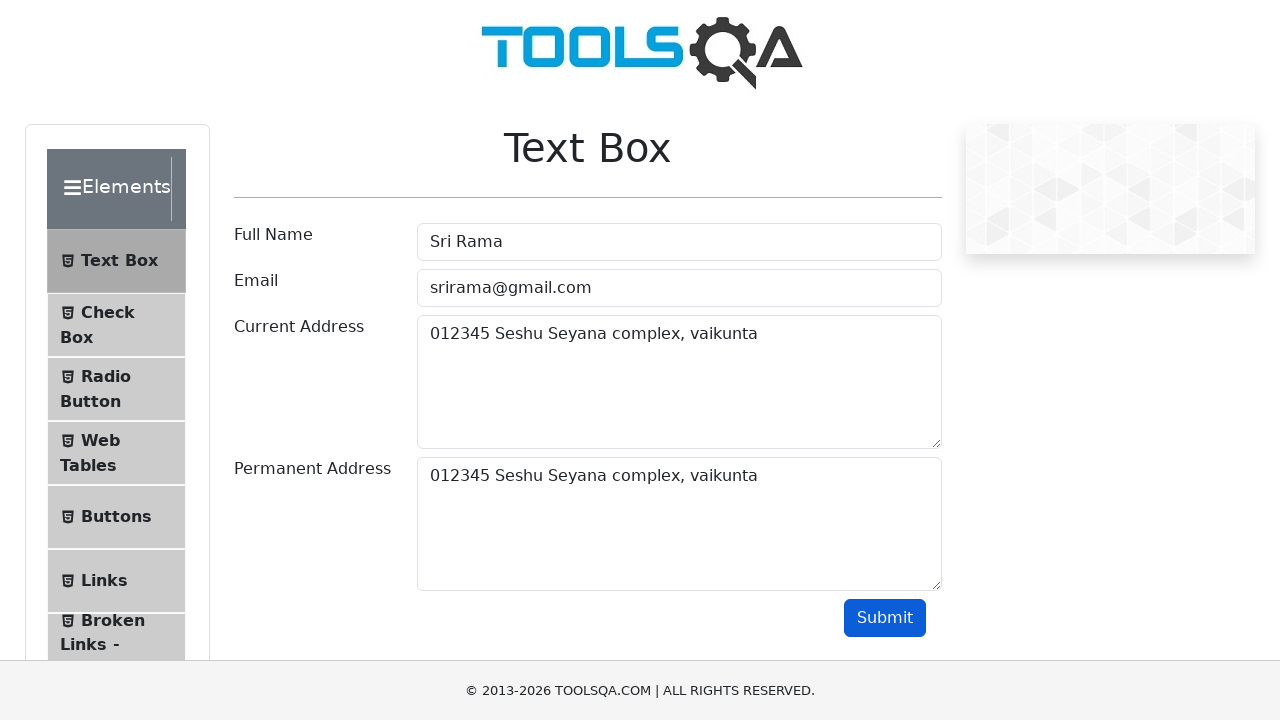